Tests un-marking todo items as complete by checking and then unchecking their checkboxes

Starting URL: https://demo.playwright.dev/todomvc

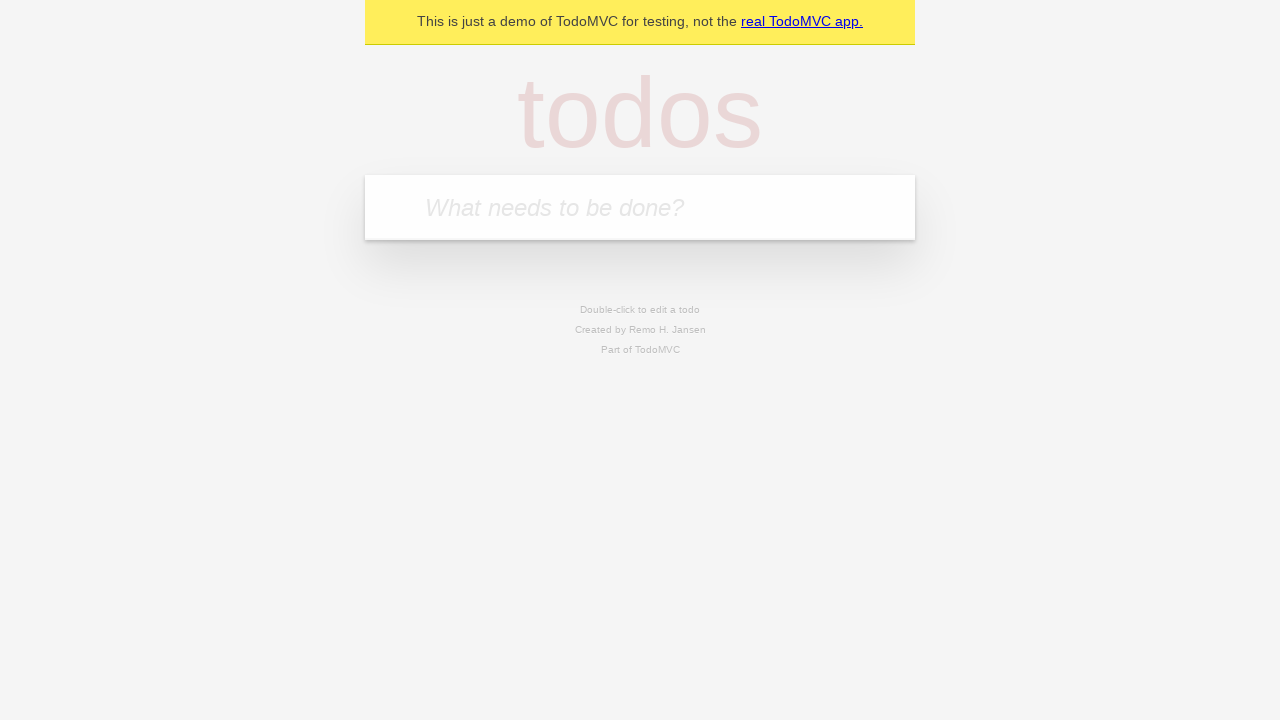

Filled todo input with 'buy some cheese' on internal:attr=[placeholder="What needs to be done?"i]
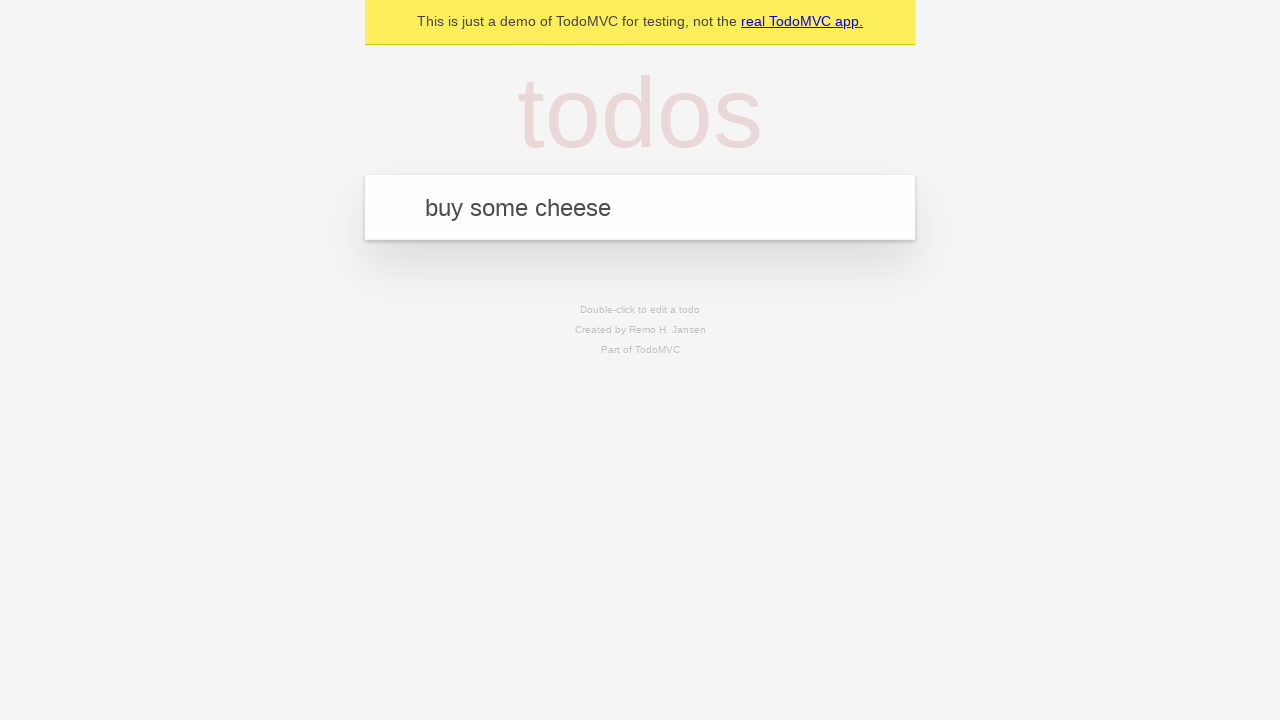

Pressed Enter to create first todo item on internal:attr=[placeholder="What needs to be done?"i]
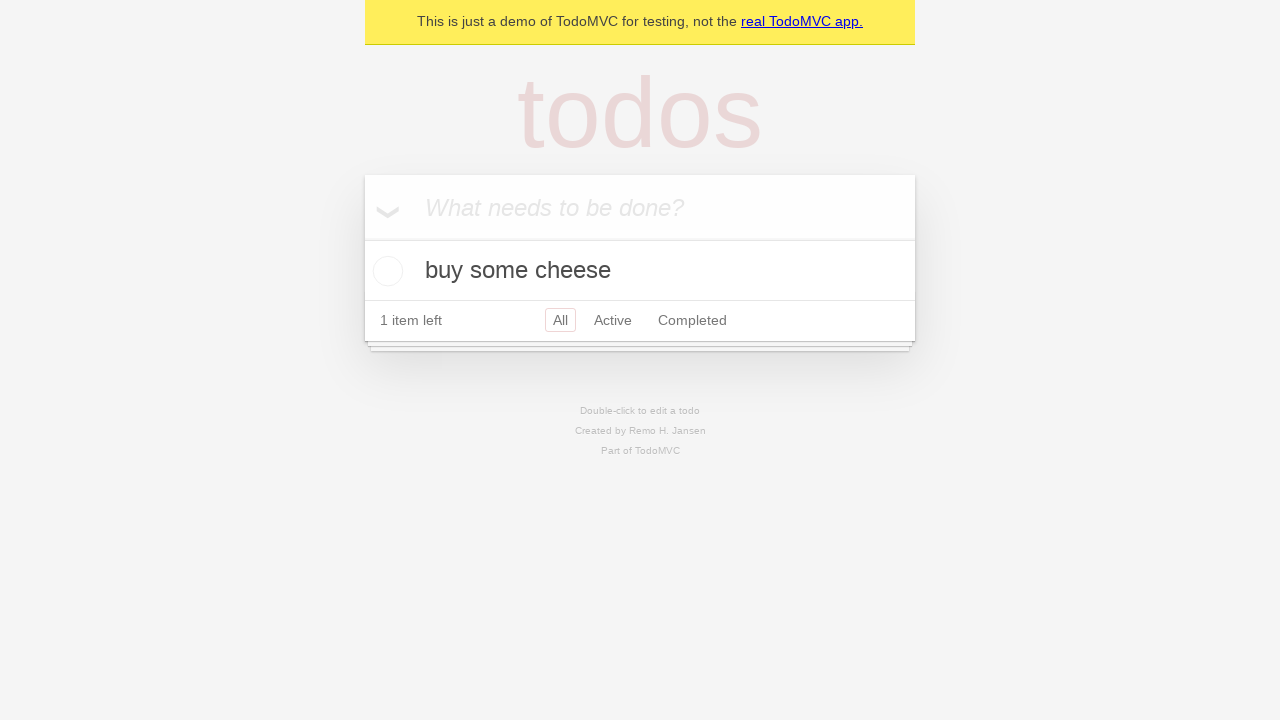

Filled todo input with 'feed the cat' on internal:attr=[placeholder="What needs to be done?"i]
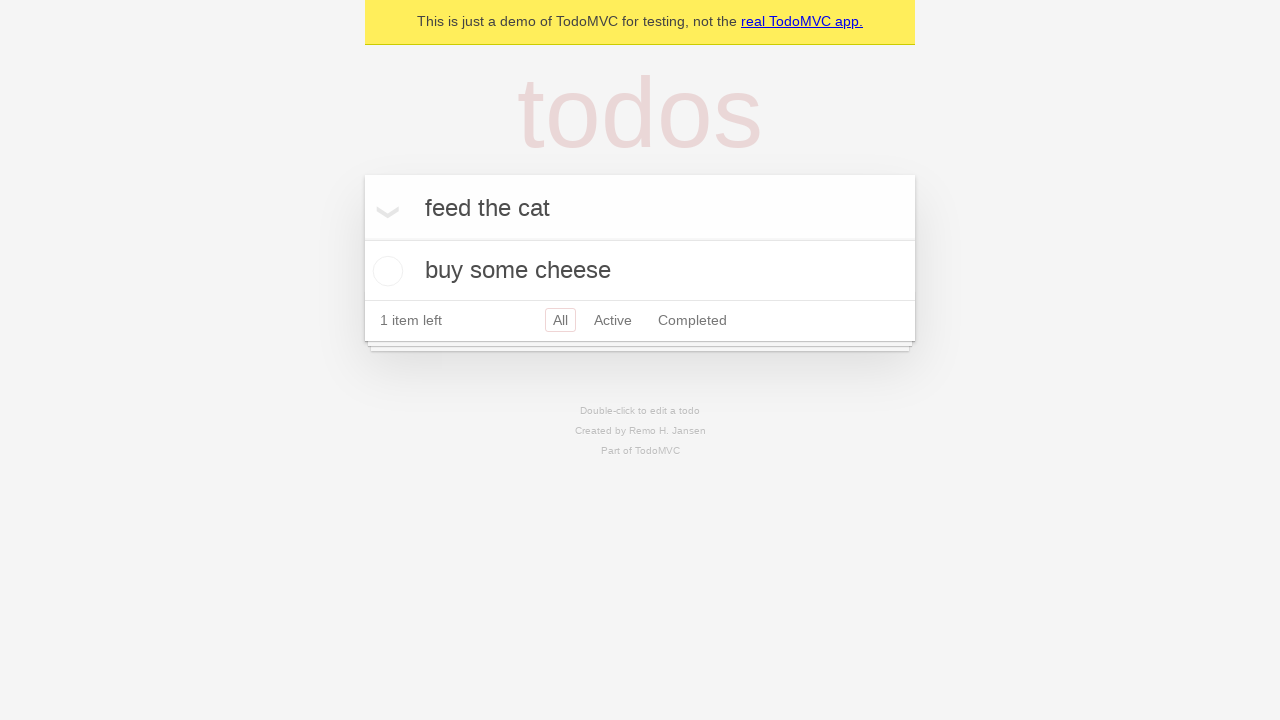

Pressed Enter to create second todo item on internal:attr=[placeholder="What needs to be done?"i]
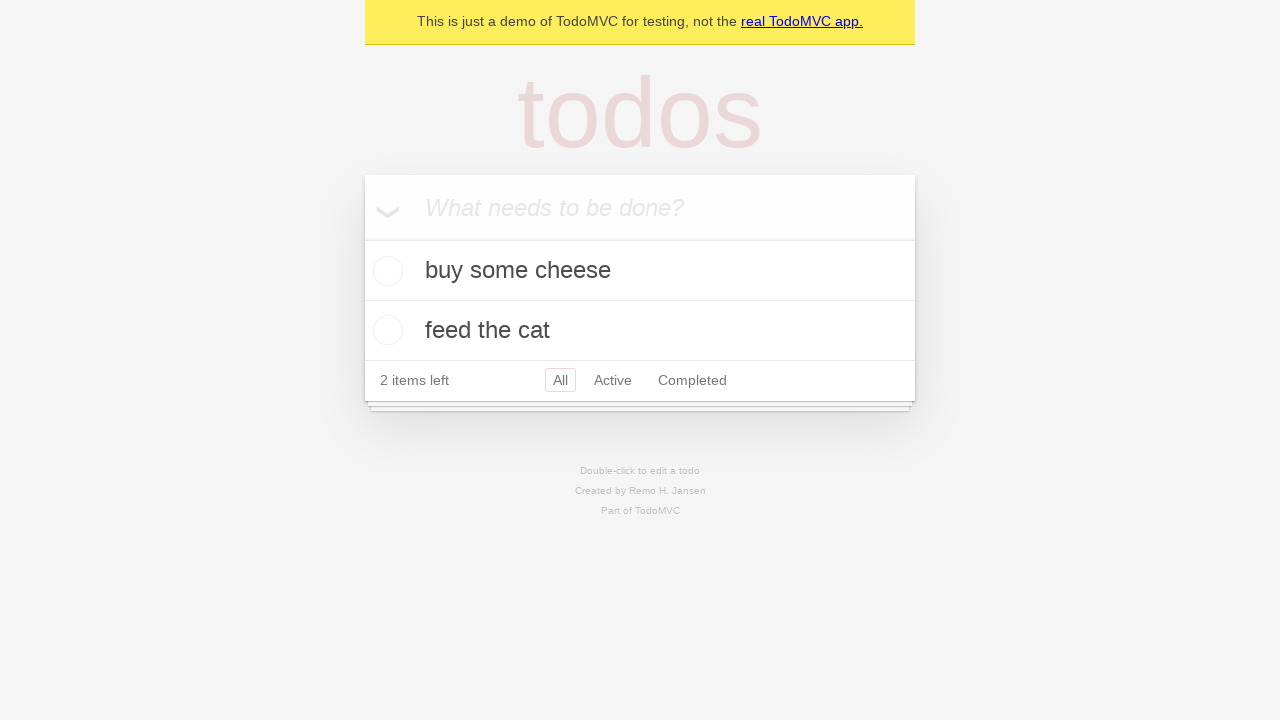

Waited for todo items to load
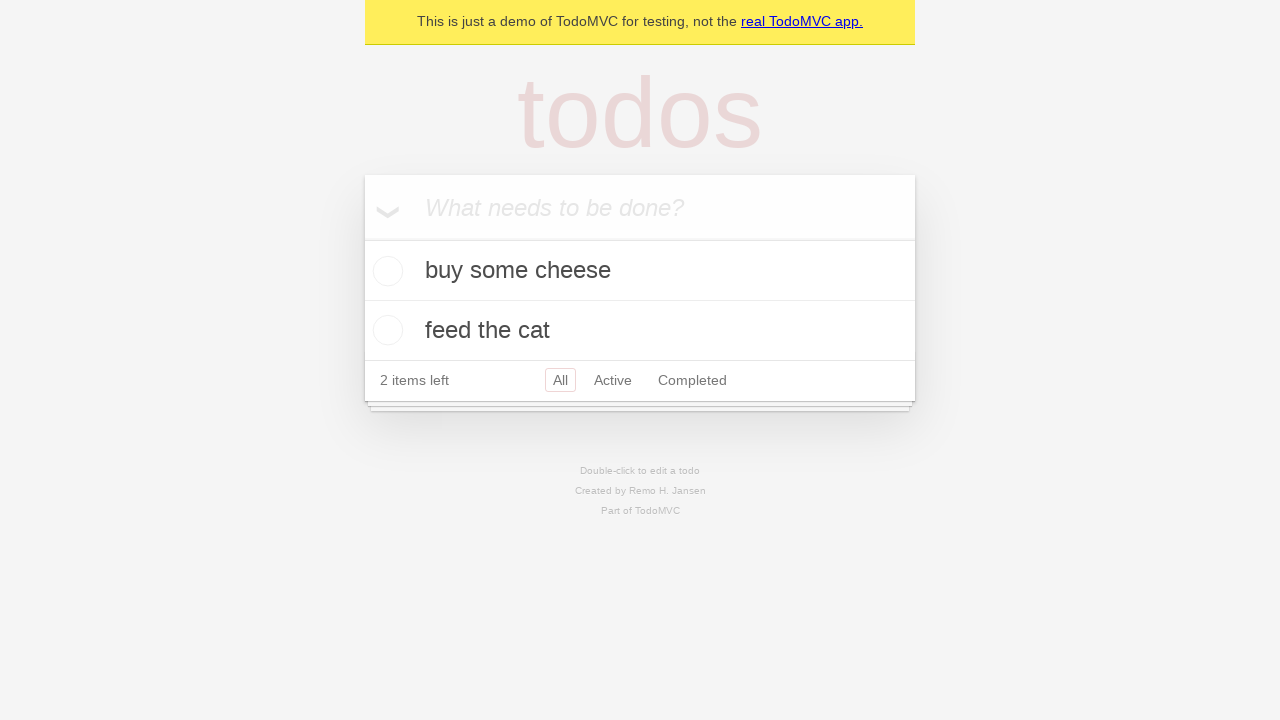

Checked the first todo item as complete at (385, 271) on internal:testid=[data-testid="todo-item"s] >> nth=0 >> internal:role=checkbox
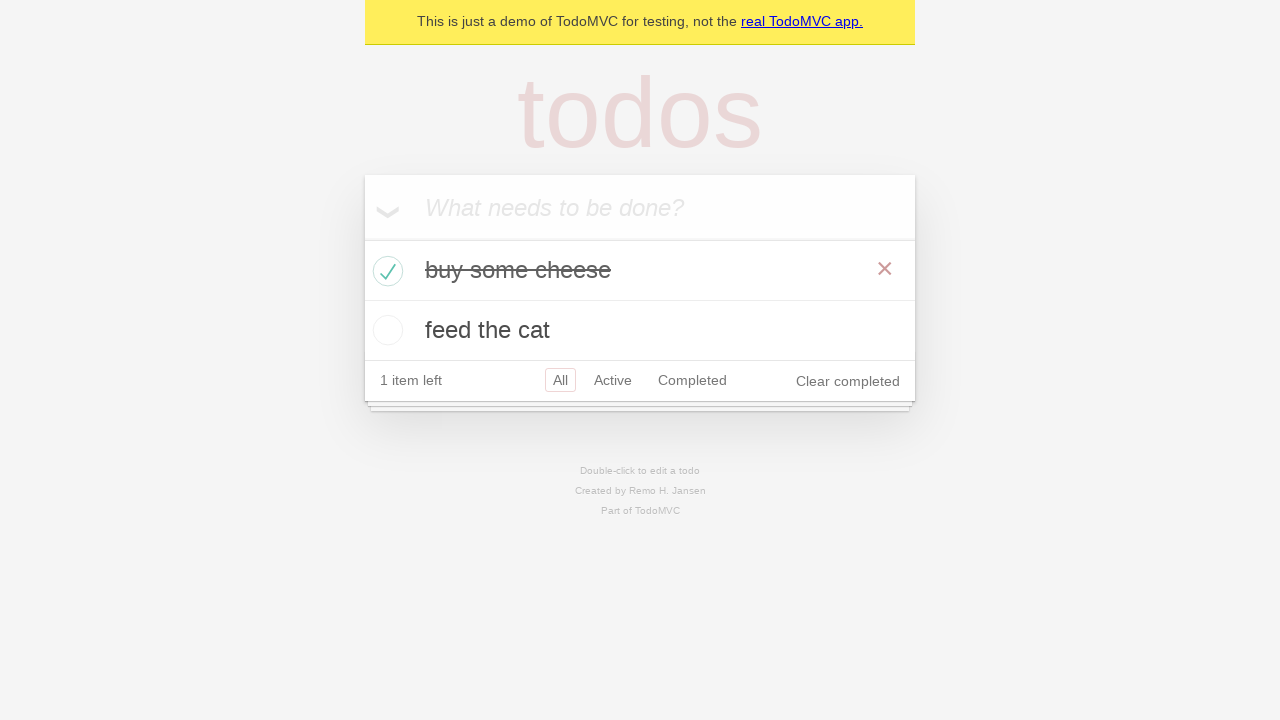

Unchecked the first todo item to mark it as incomplete at (385, 271) on internal:testid=[data-testid="todo-item"s] >> nth=0 >> internal:role=checkbox
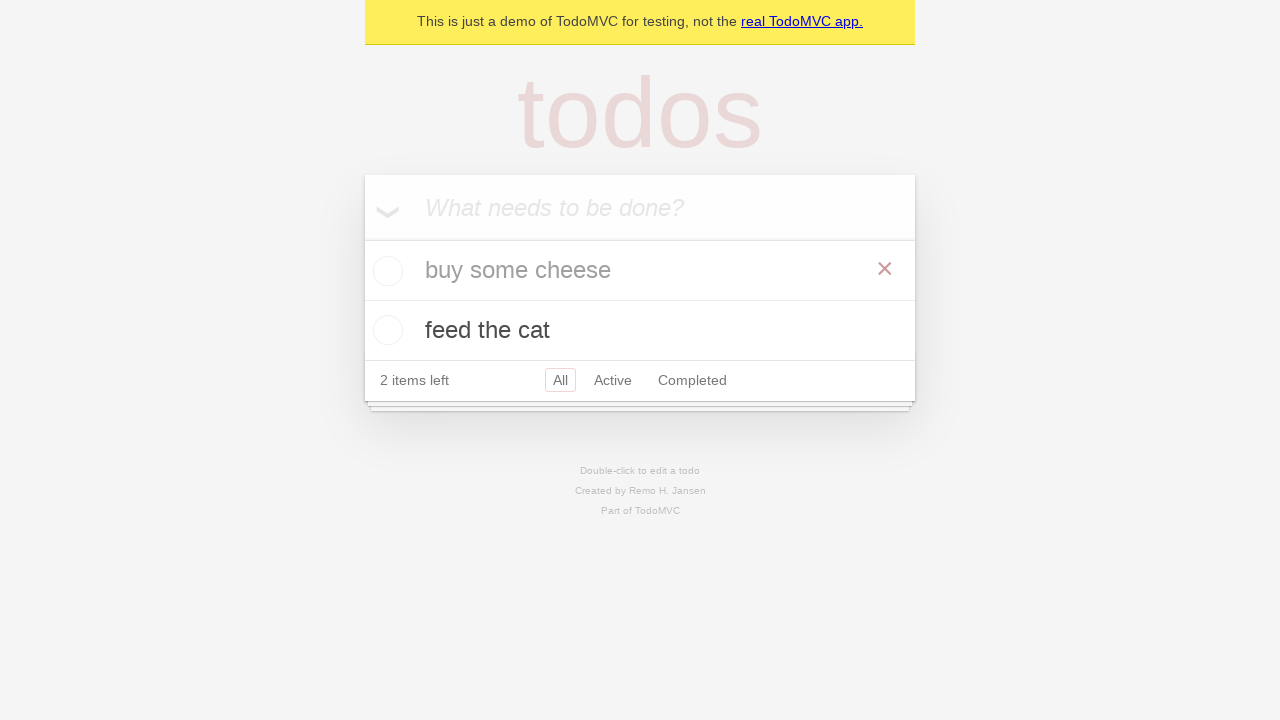

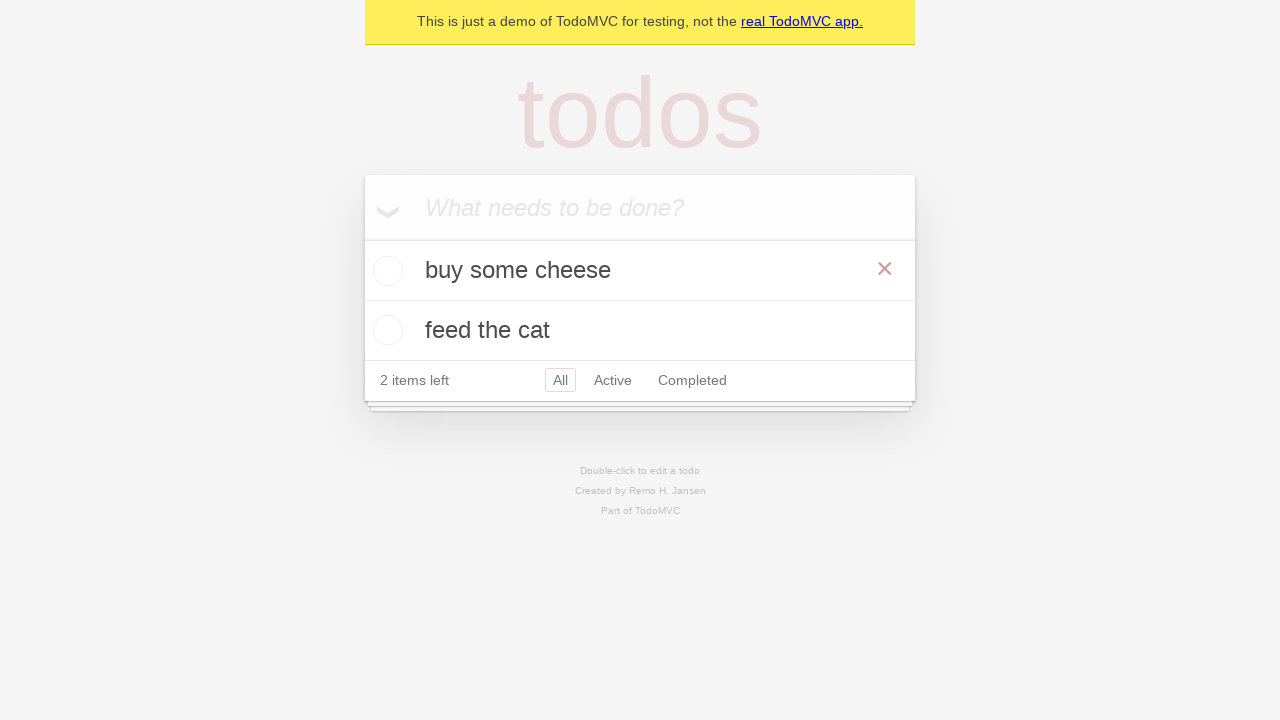